Demonstrates browser navigation methods including navigating to a URL, going back, going forward, and refreshing the page on Flipkart website.

Starting URL: https://www.flipkart.com/

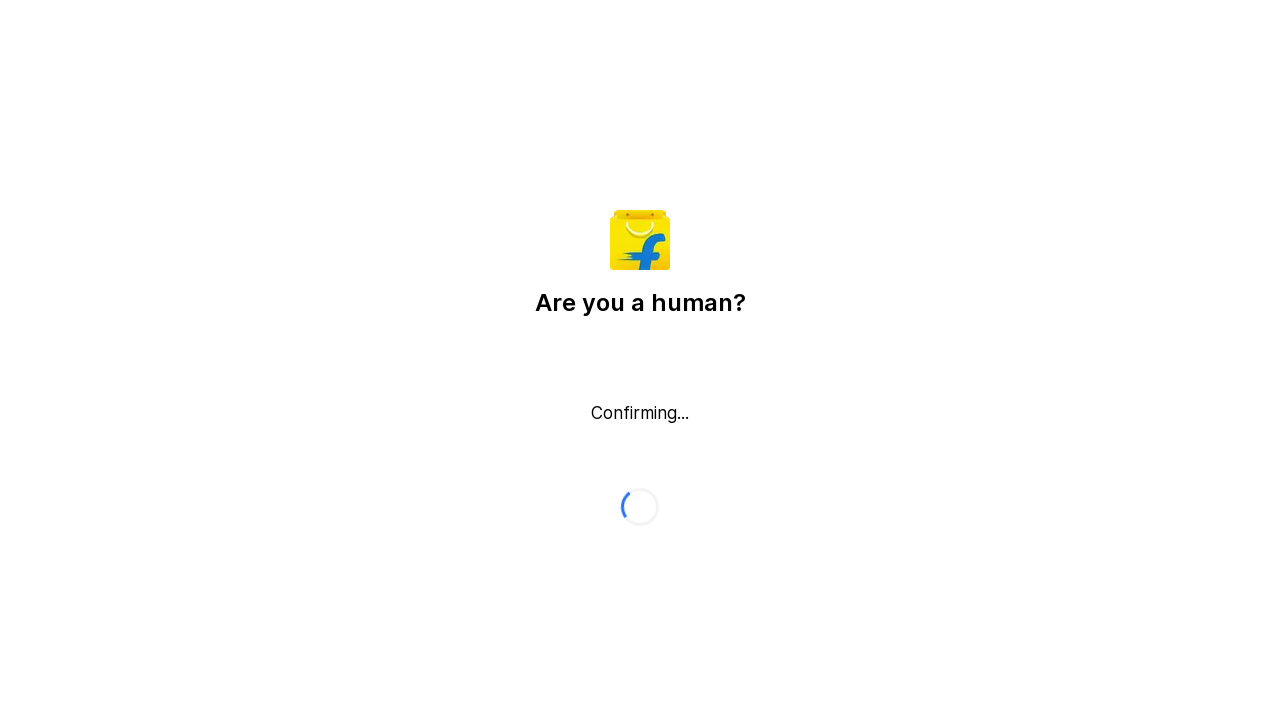

Set viewport size to 1920x1080
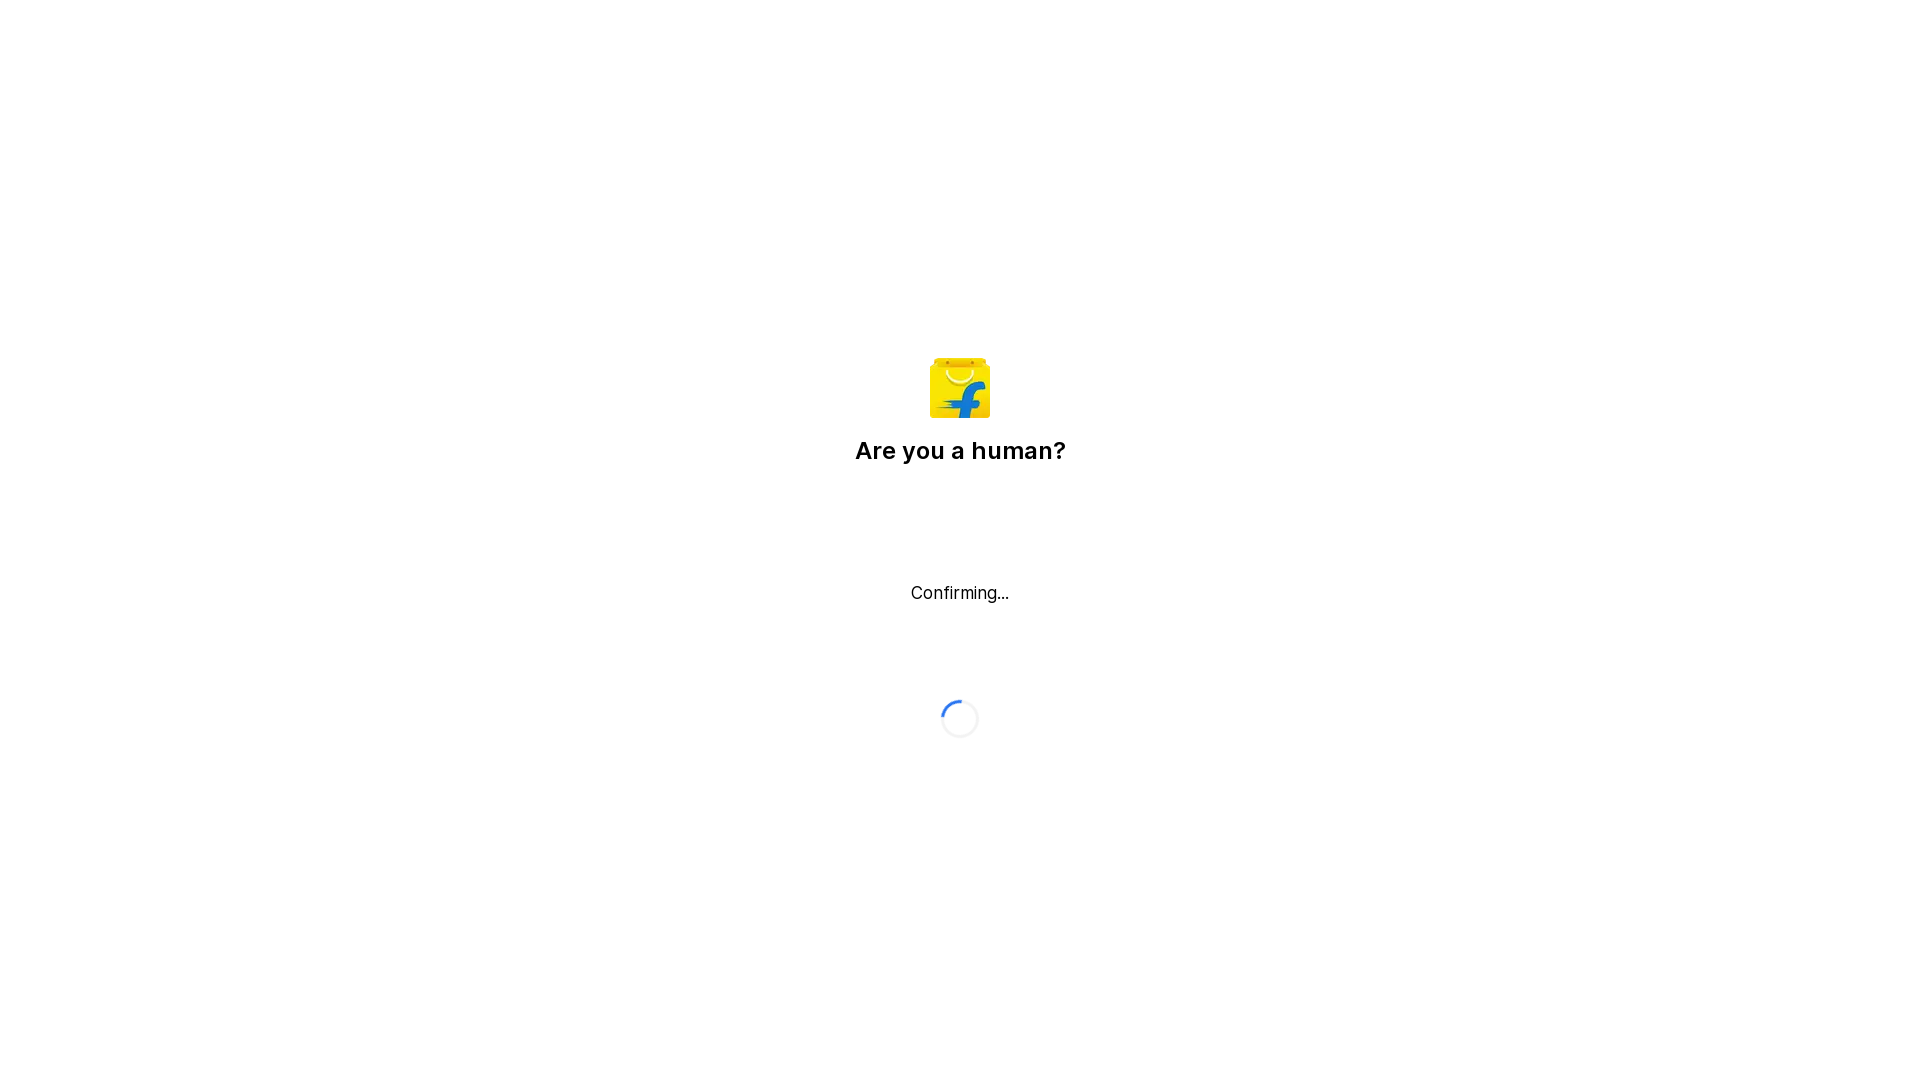

Navigated backward in browser history
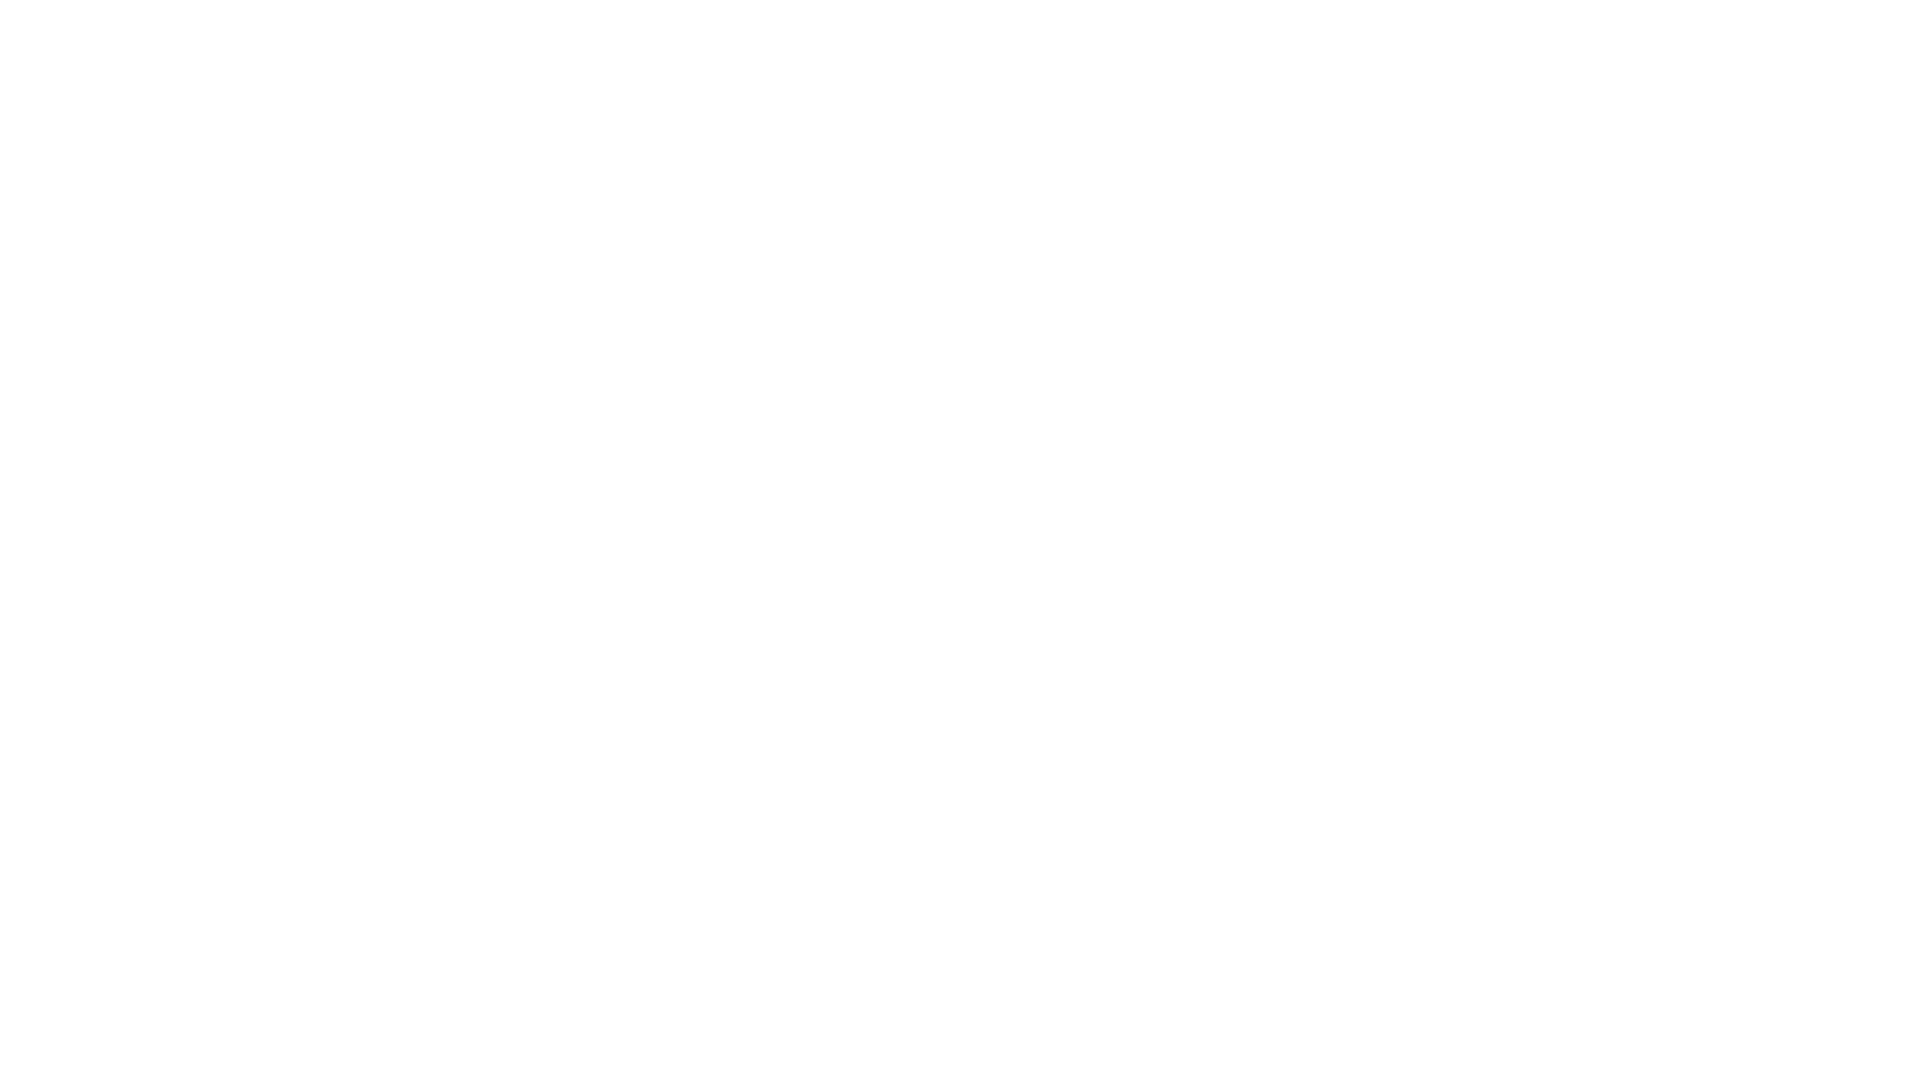

Waited 1 second for navigation to complete
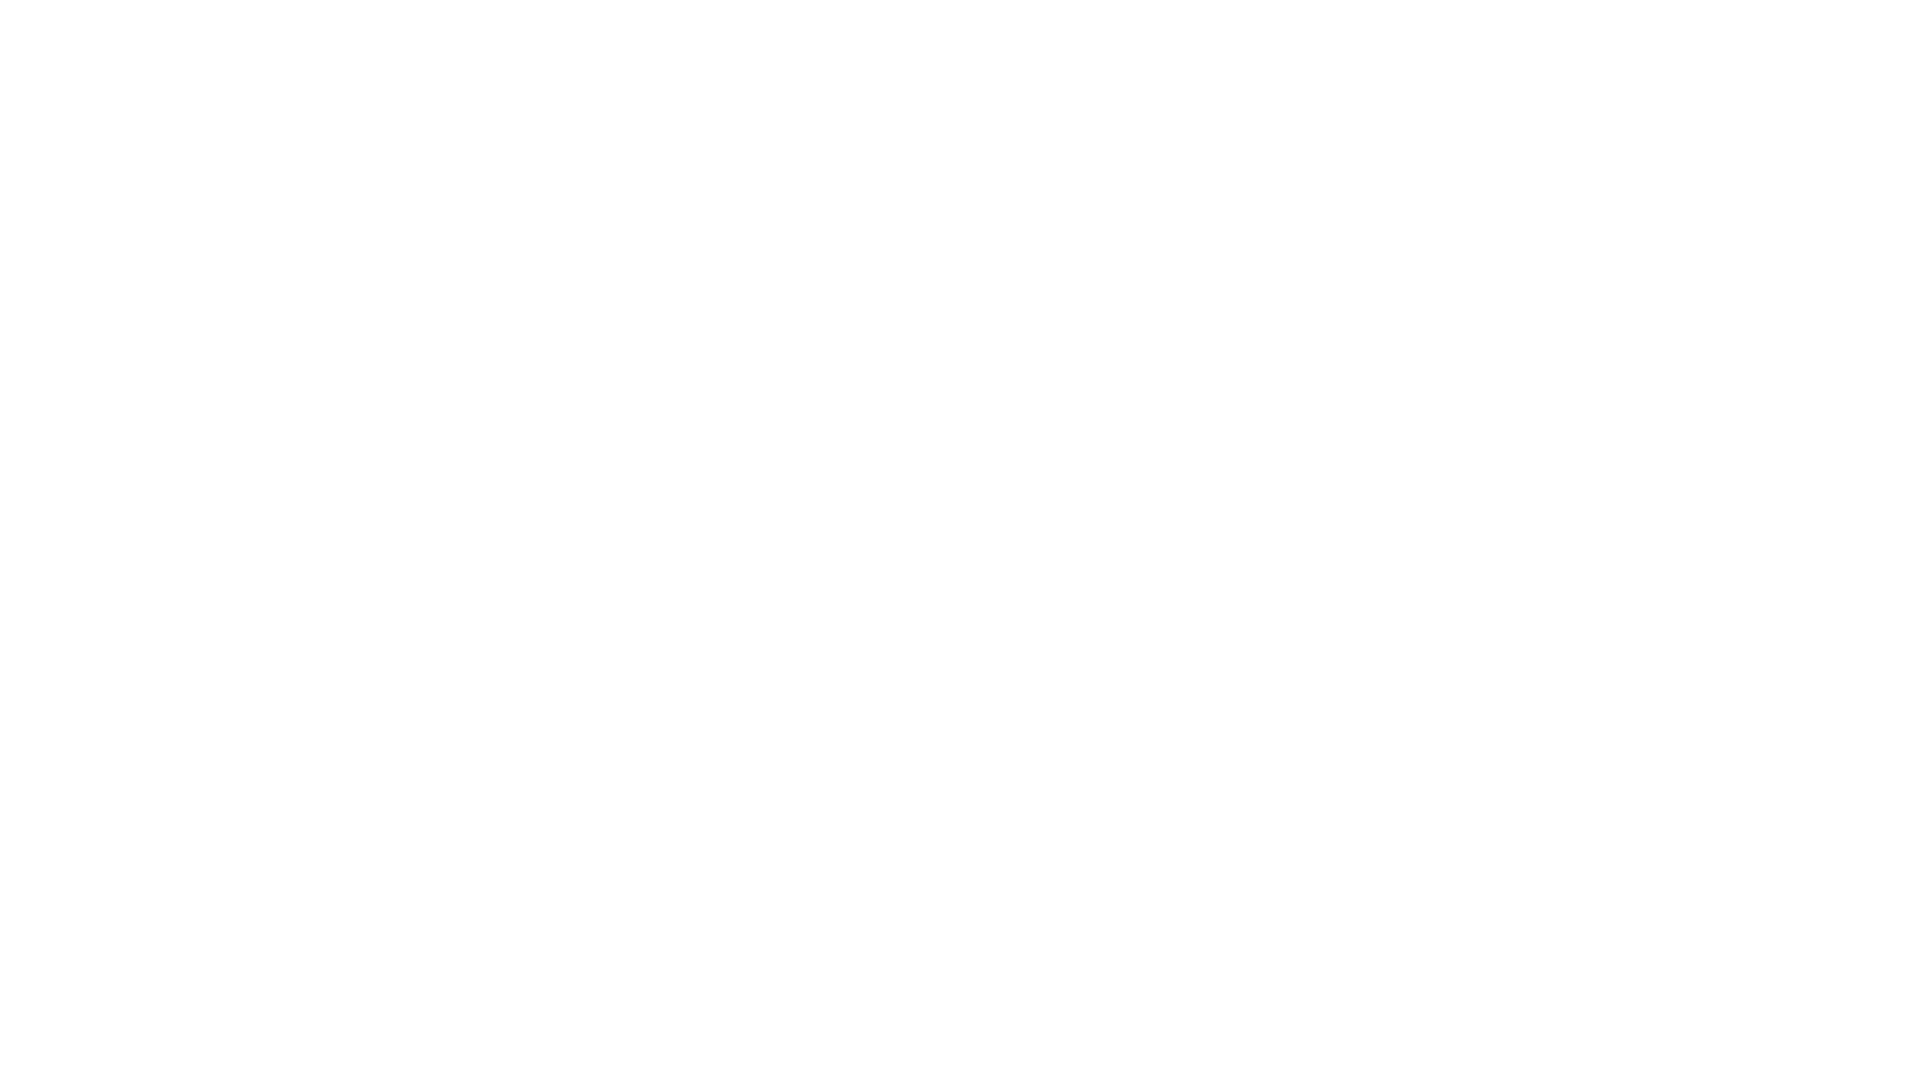

Navigated forward in browser history back to Flipkart
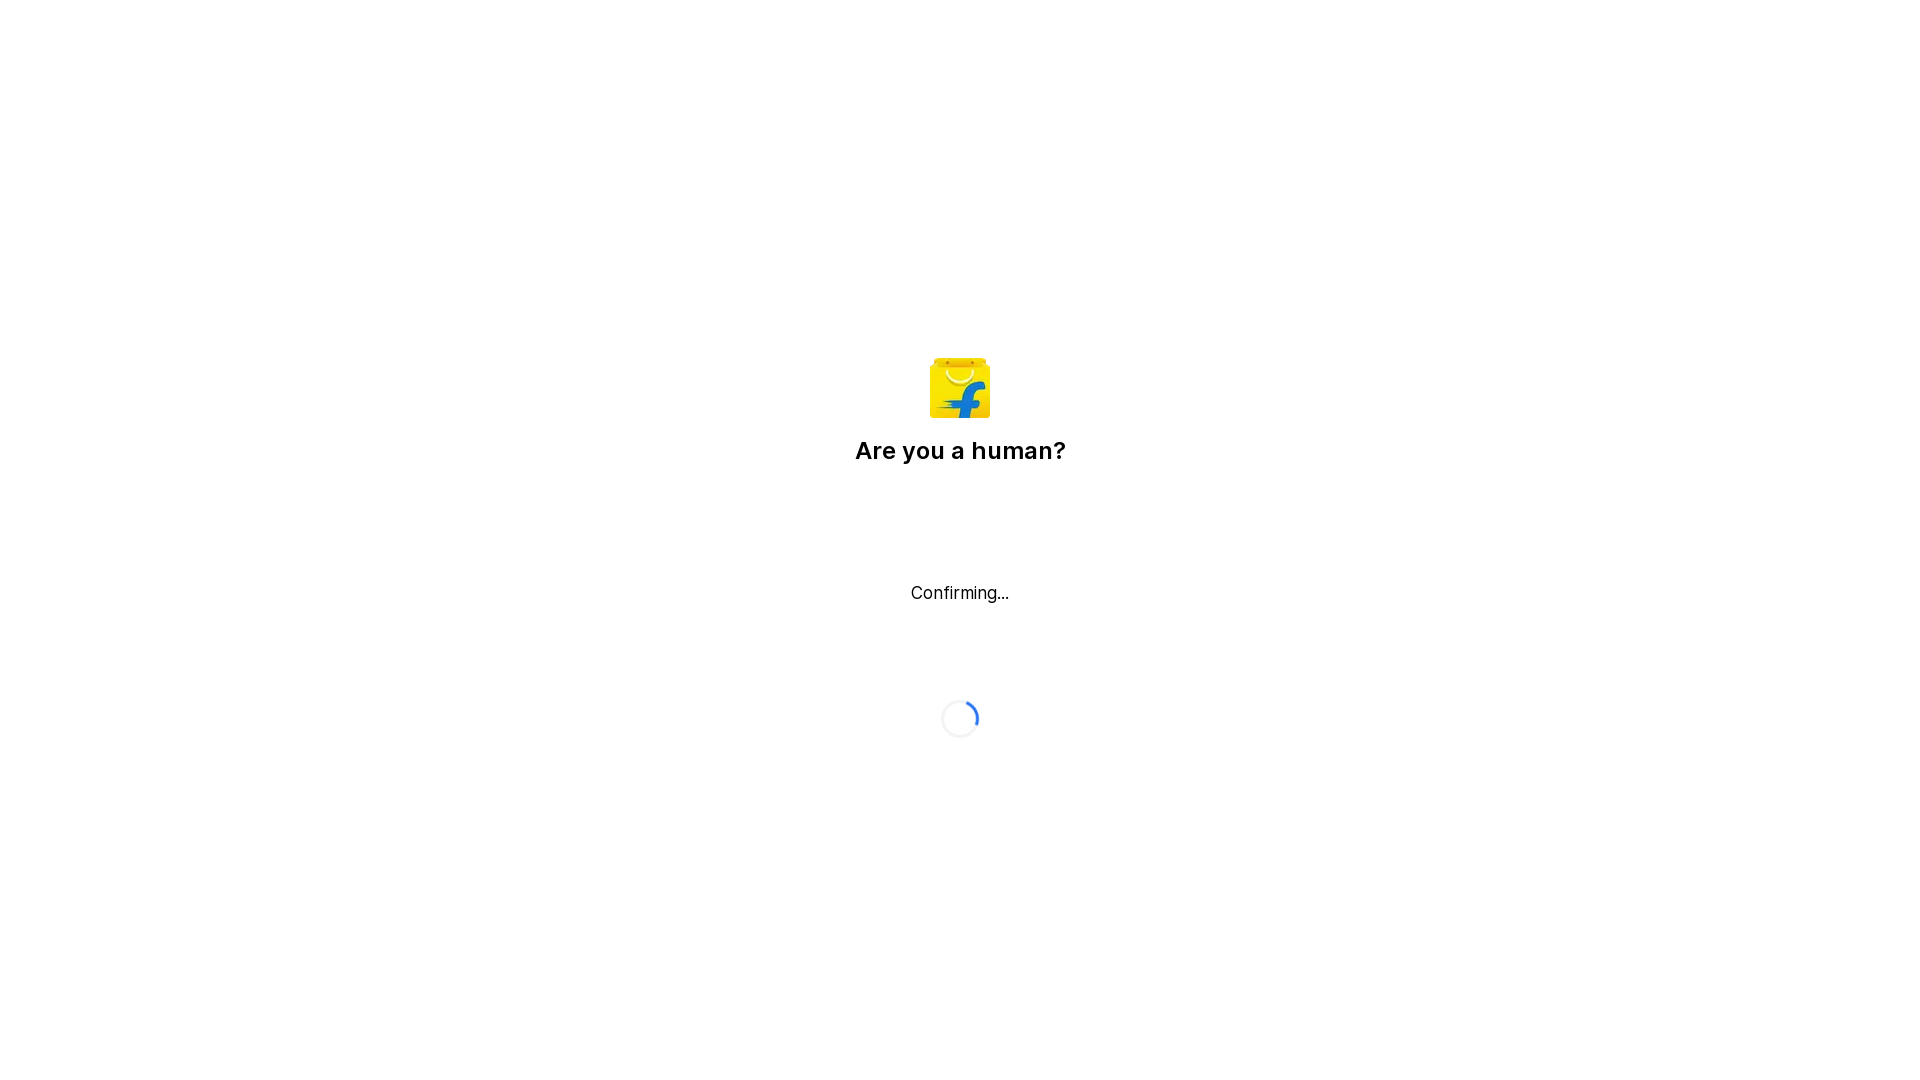

Waited 1 second for forward navigation to complete
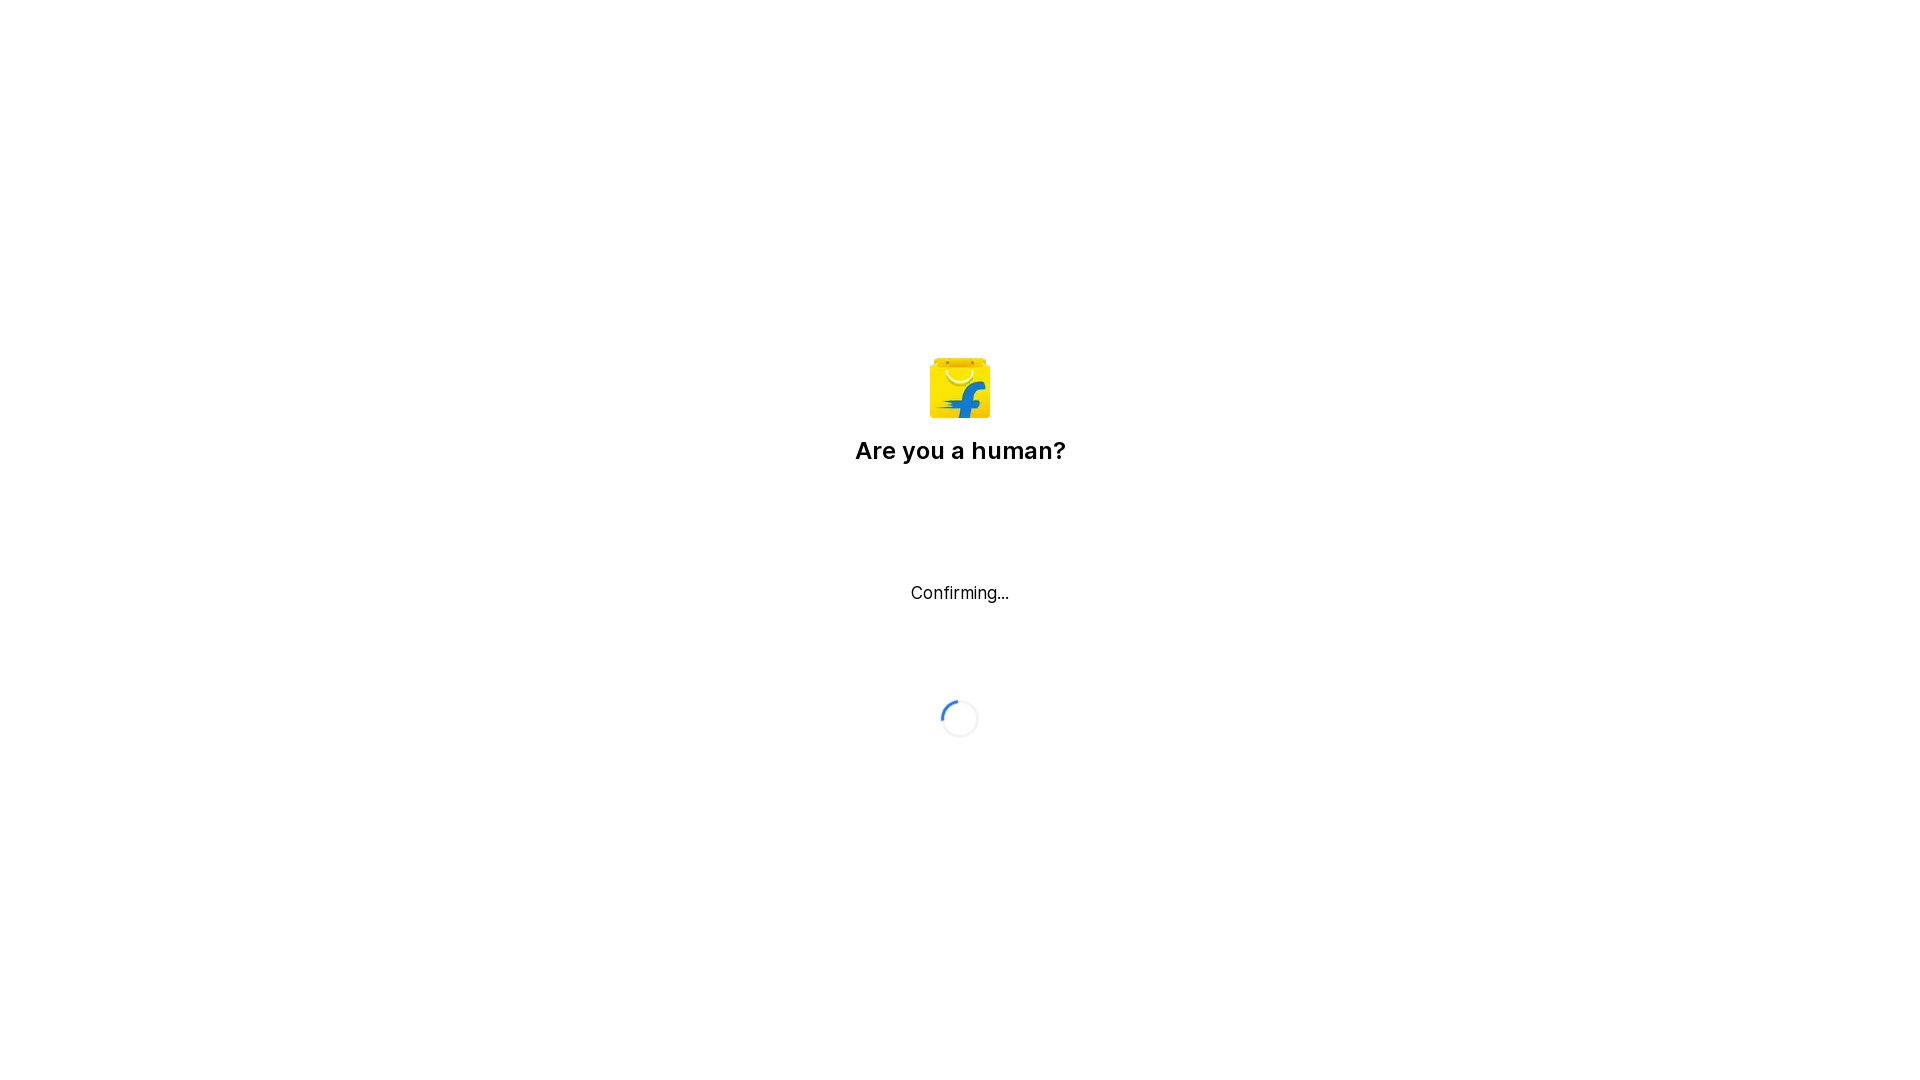

Refreshed the Flipkart page
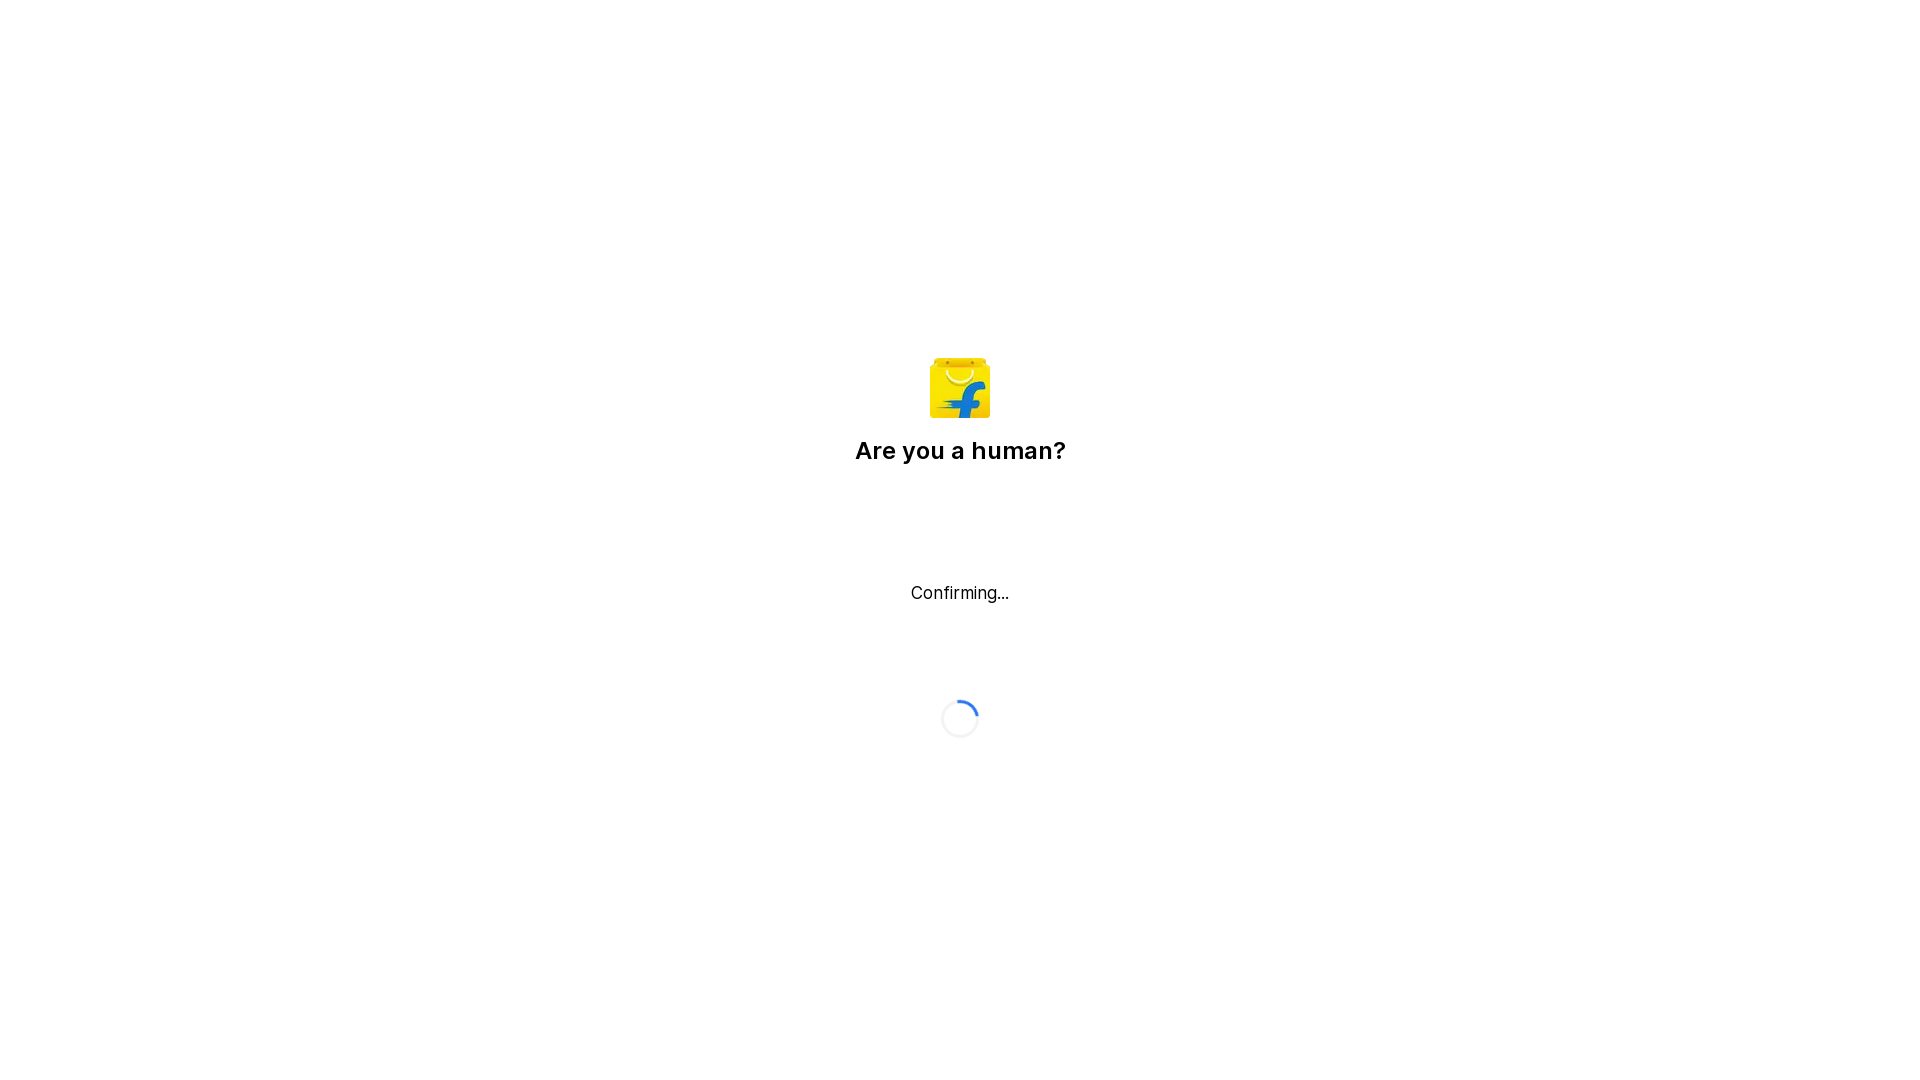

Waited for page to reach domcontentloaded state after refresh
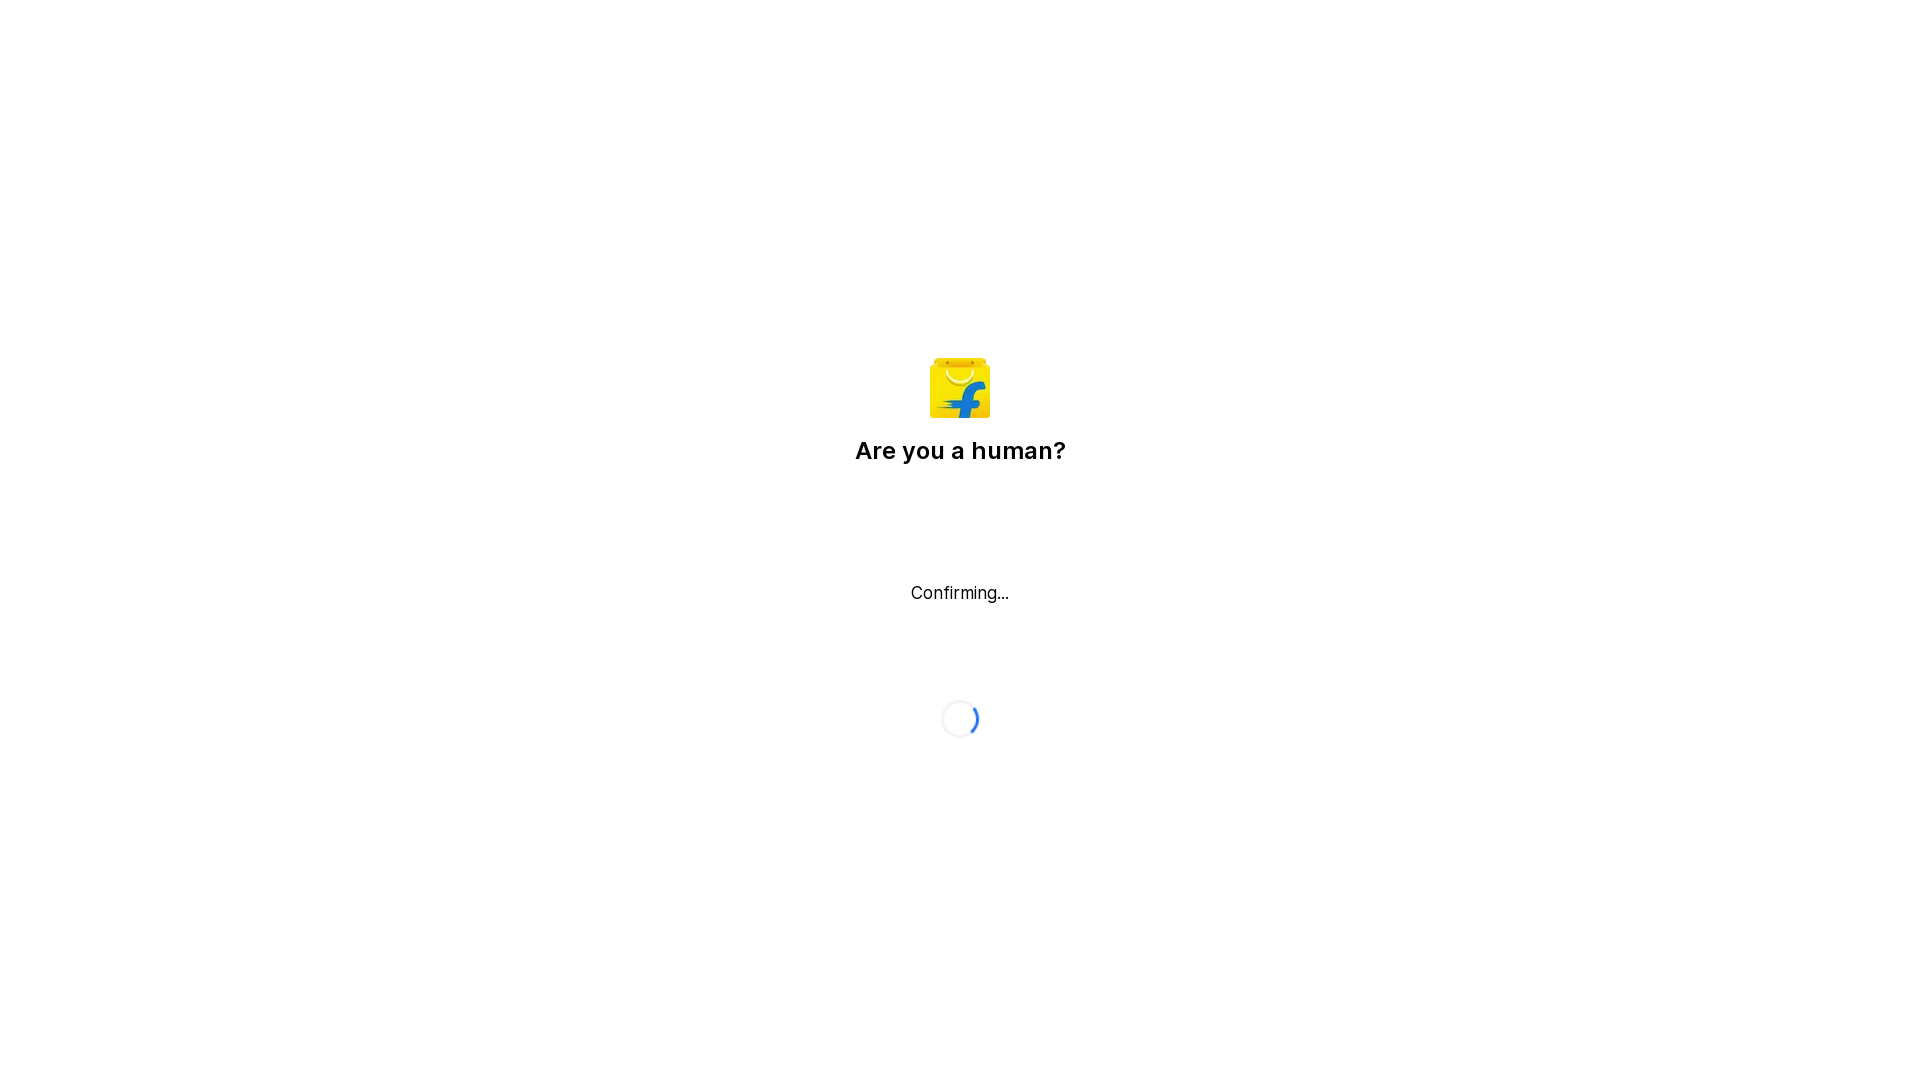

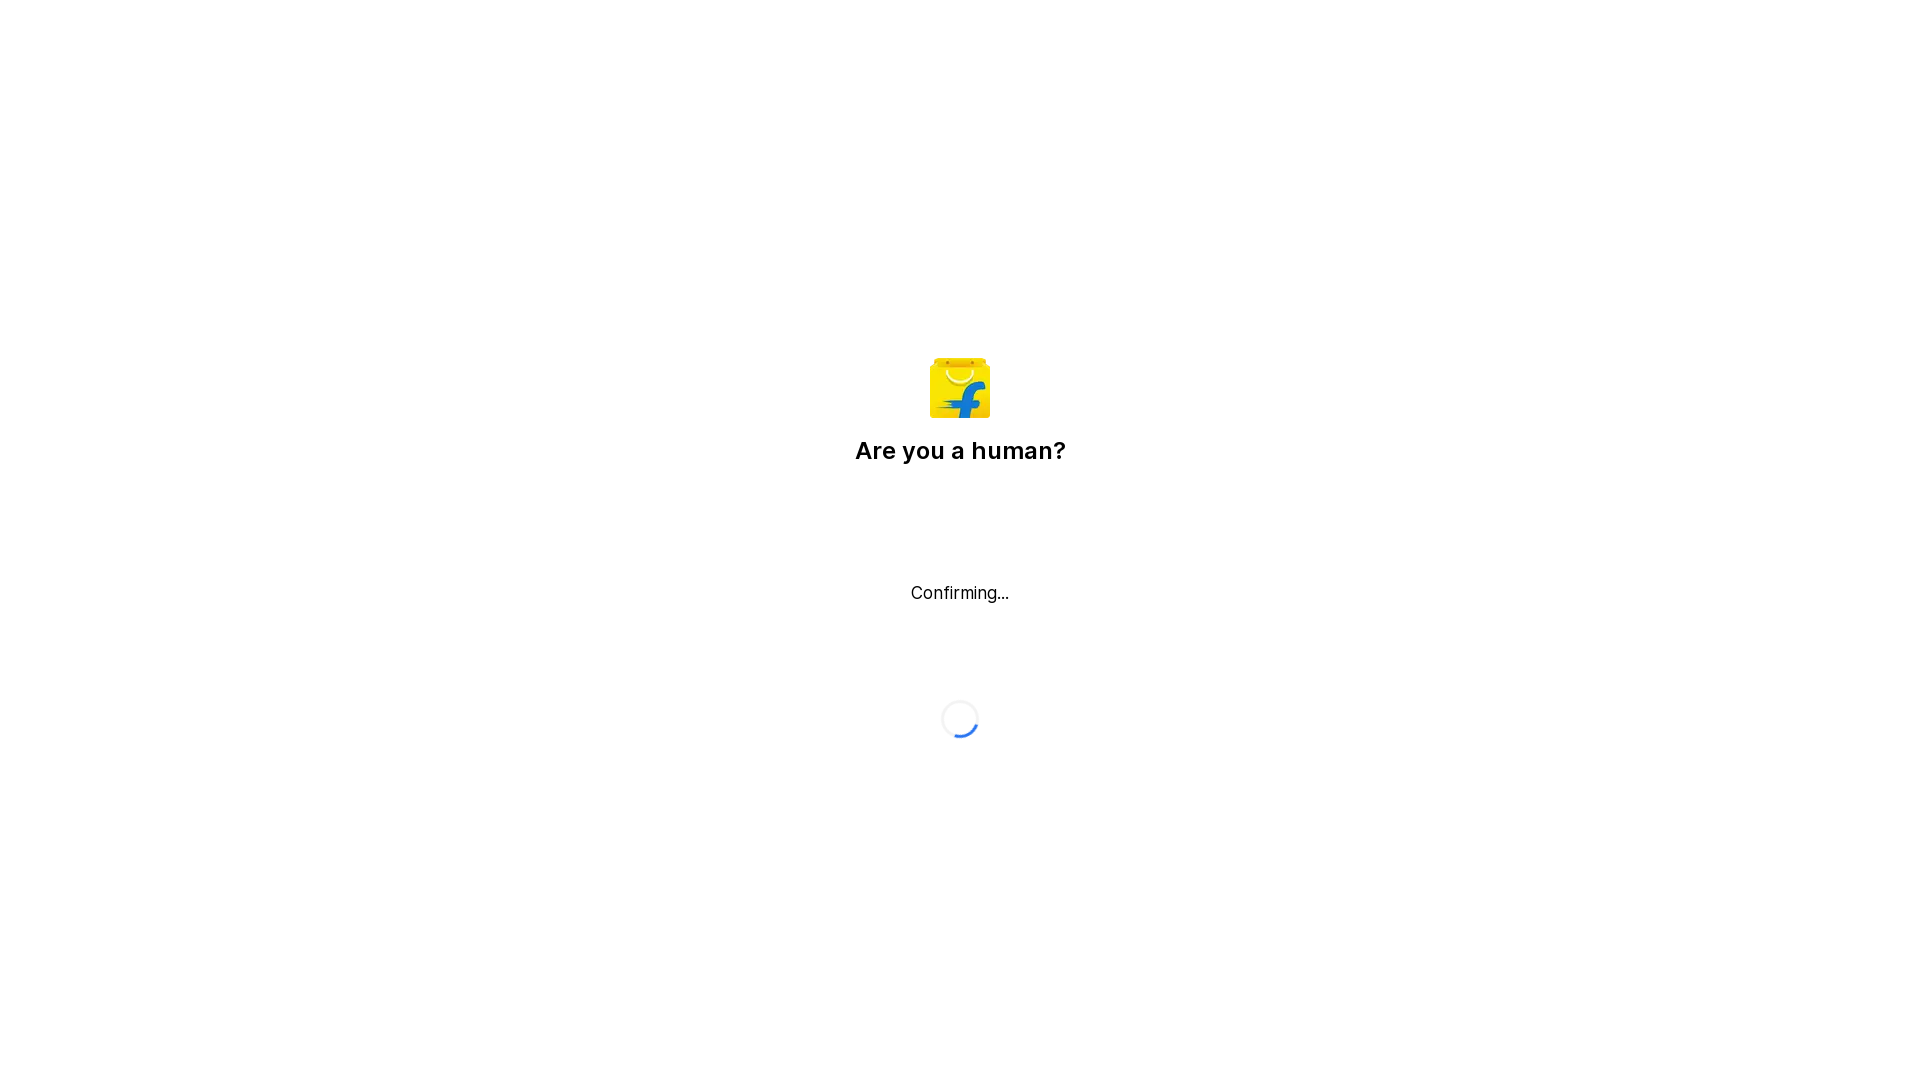